Tests text input functionality by filling a field with text and then clearing it

Starting URL: http://sahitest.com/demo/linkTest.htm

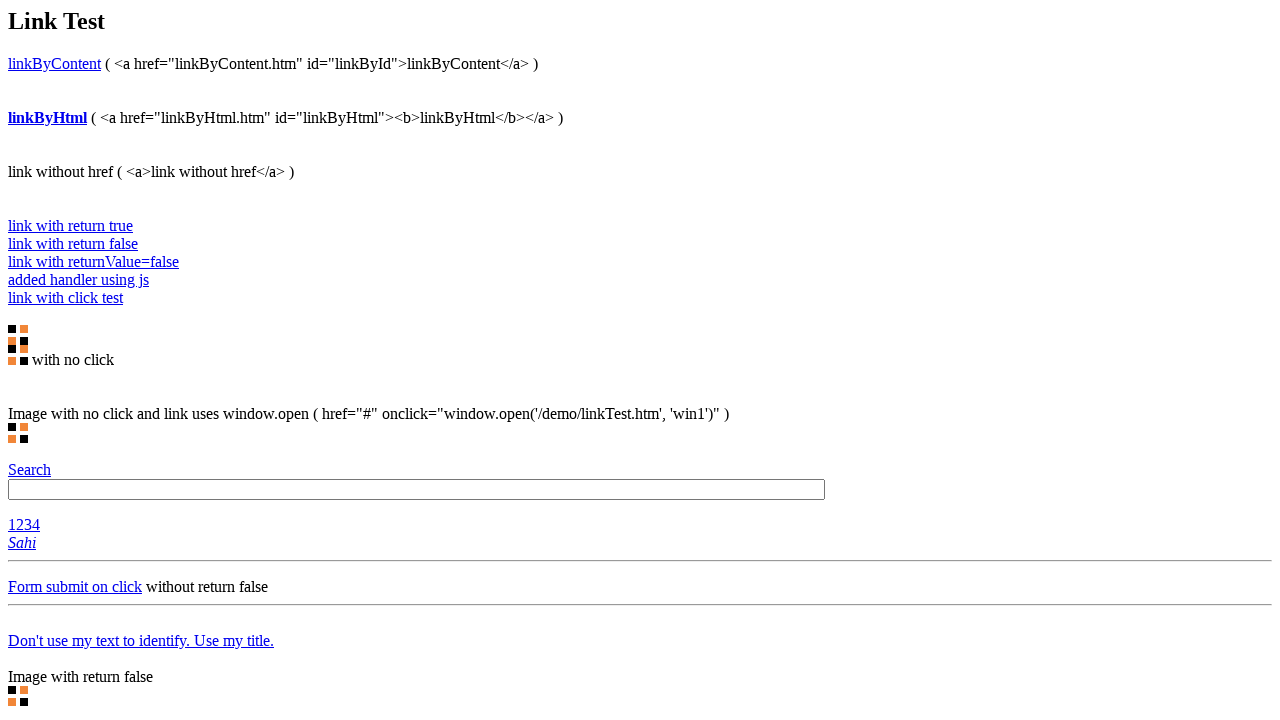

Navigated to http://sahitest.com/demo/linkTest.htm
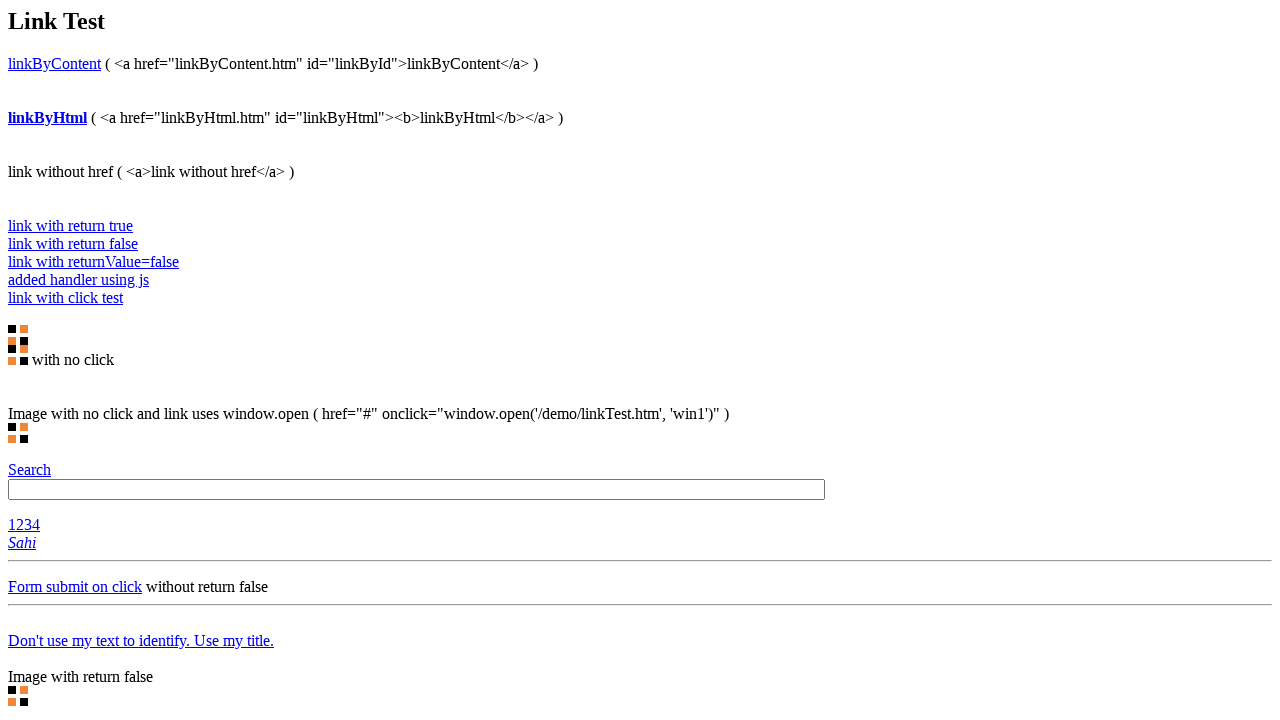

Filled text input field #t1 with 'hello world' on #t1
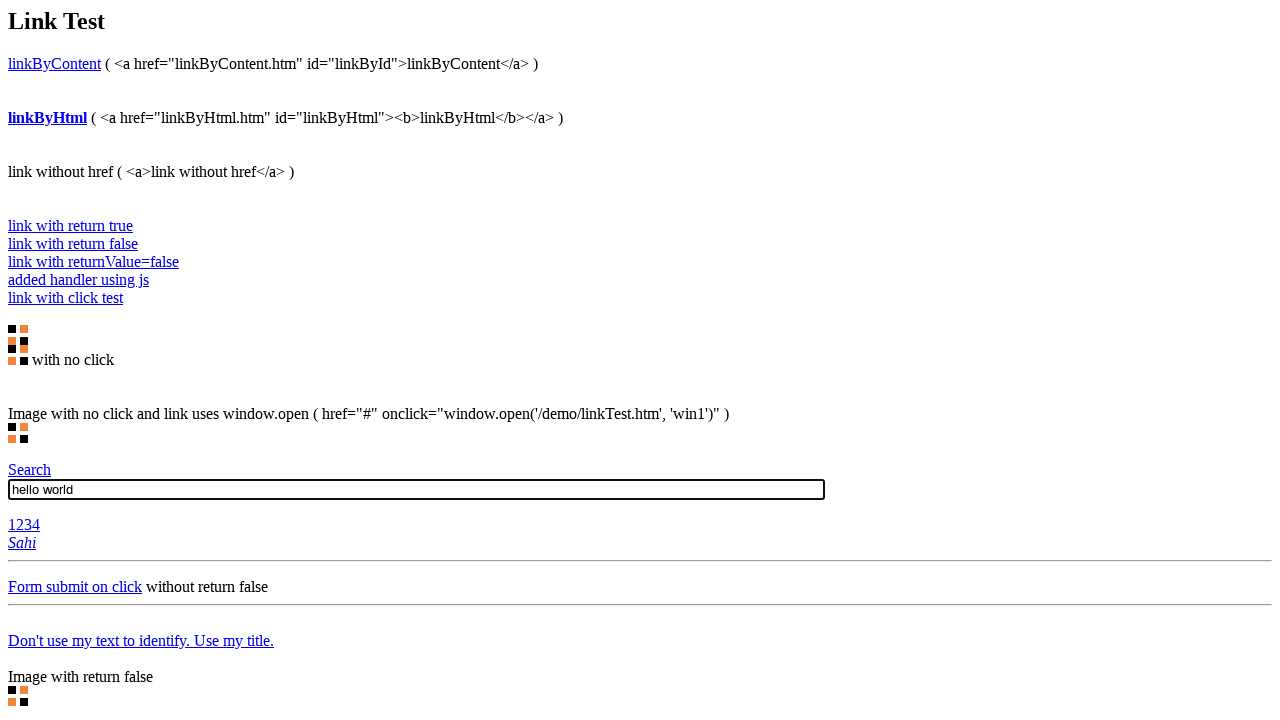

Waited 2000ms
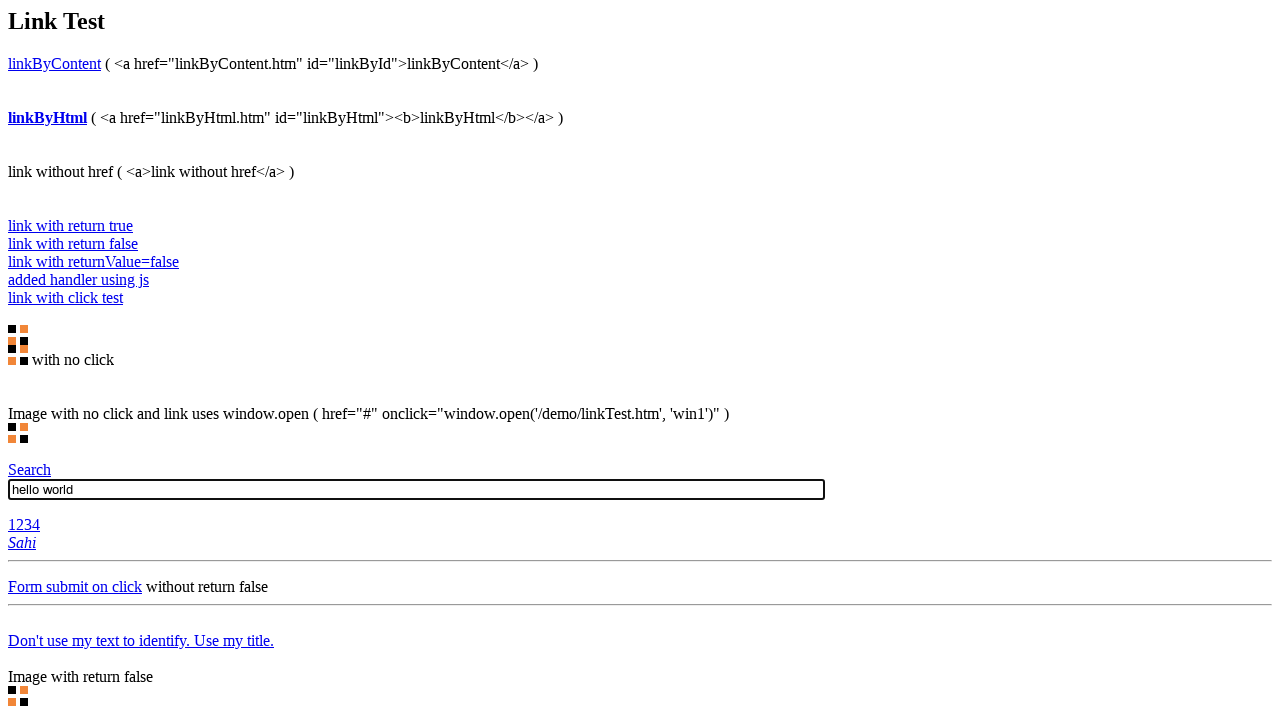

Cleared text input field #t1 on #t1
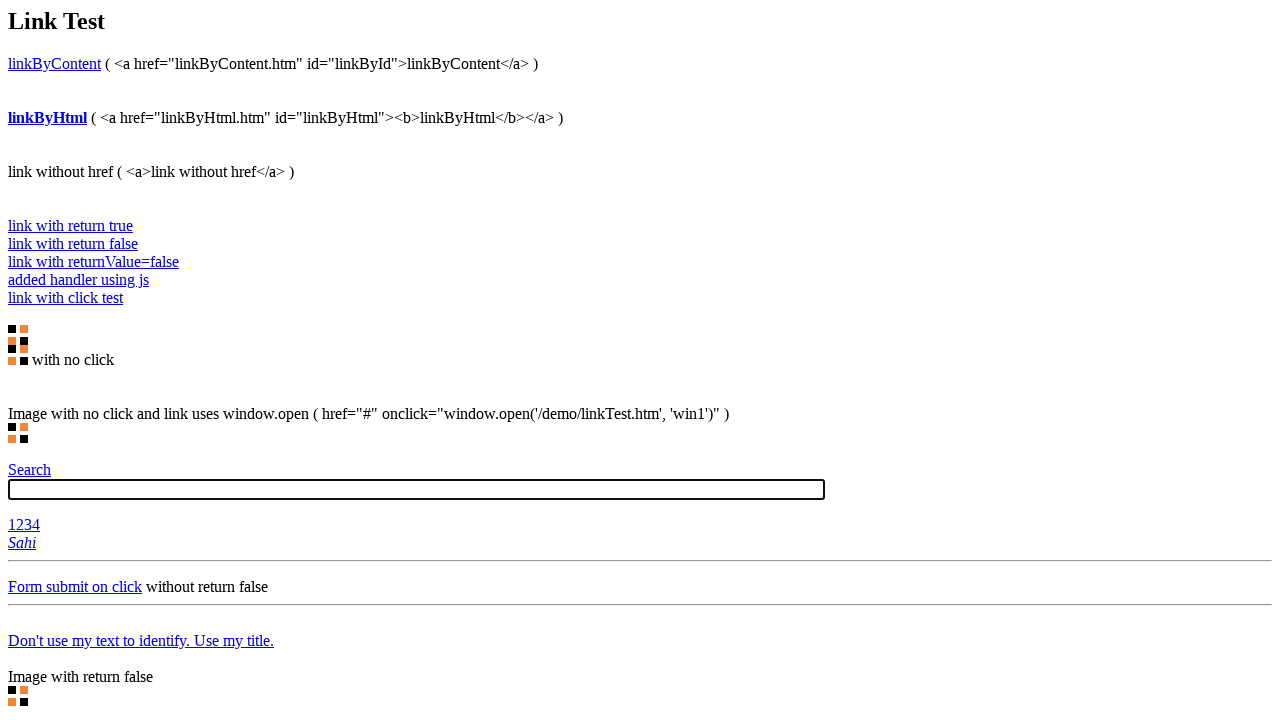

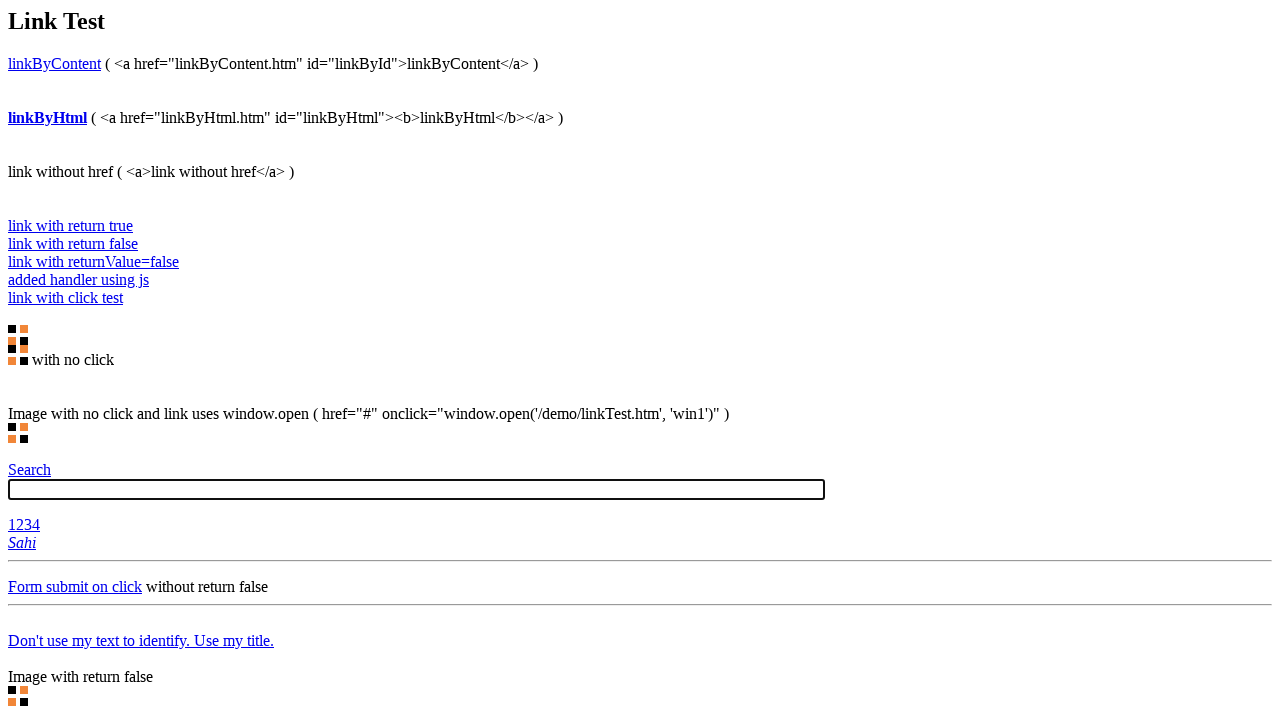